Tests marking individual items as complete by checking the checkbox on each todo item

Starting URL: https://demo.playwright.dev/todomvc

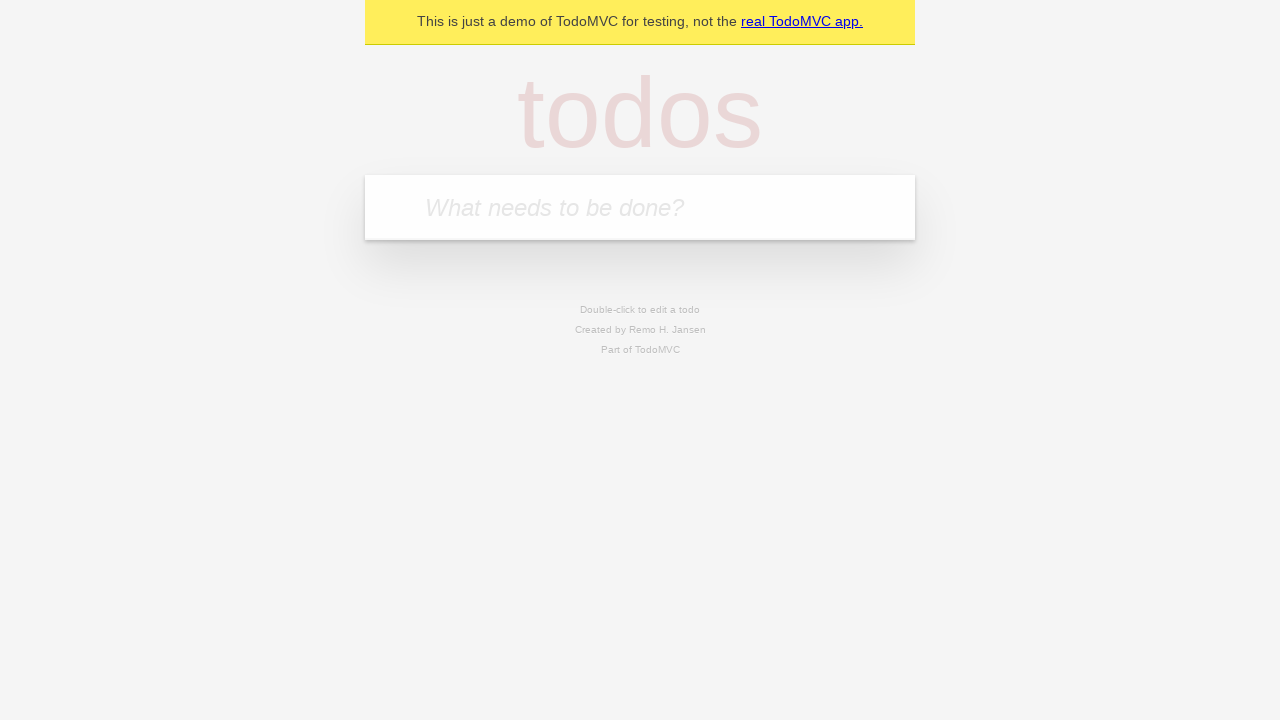

Located the 'What needs to be done?' input field
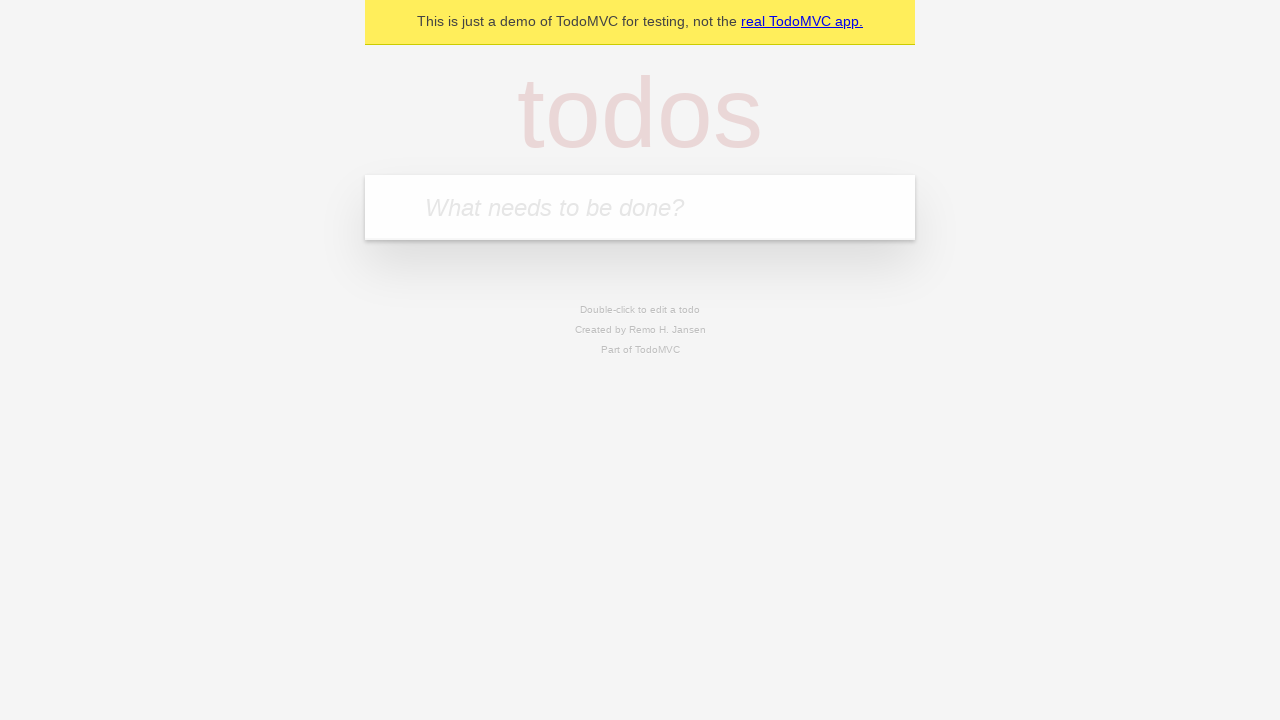

Filled first todo item: 'buy some cheese' on internal:attr=[placeholder="What needs to be done?"i]
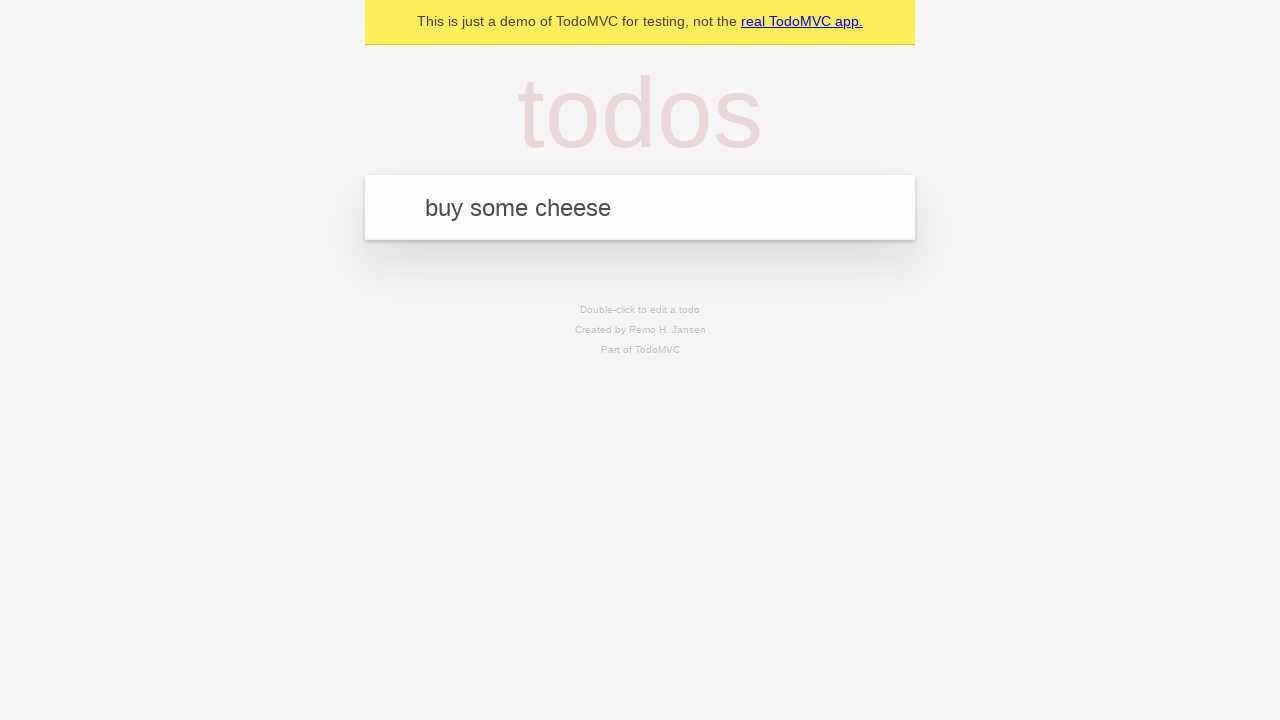

Pressed Enter to create first todo item on internal:attr=[placeholder="What needs to be done?"i]
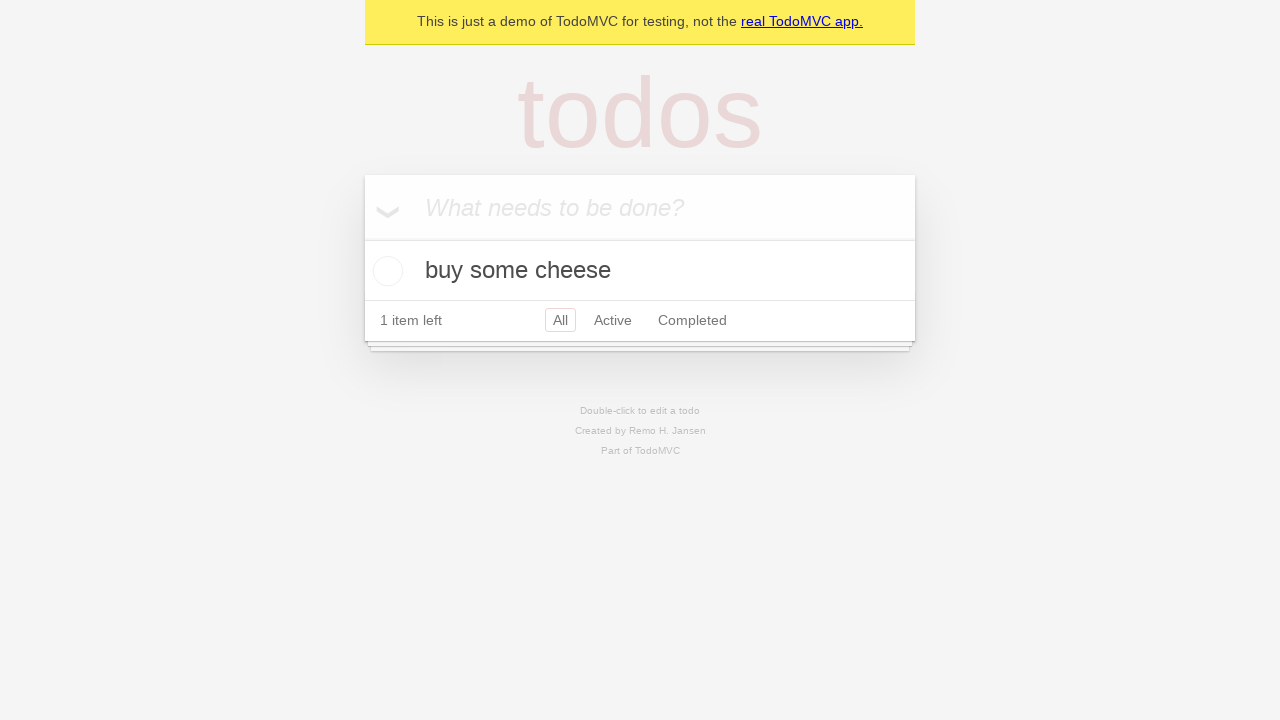

Filled second todo item: 'feed the cat' on internal:attr=[placeholder="What needs to be done?"i]
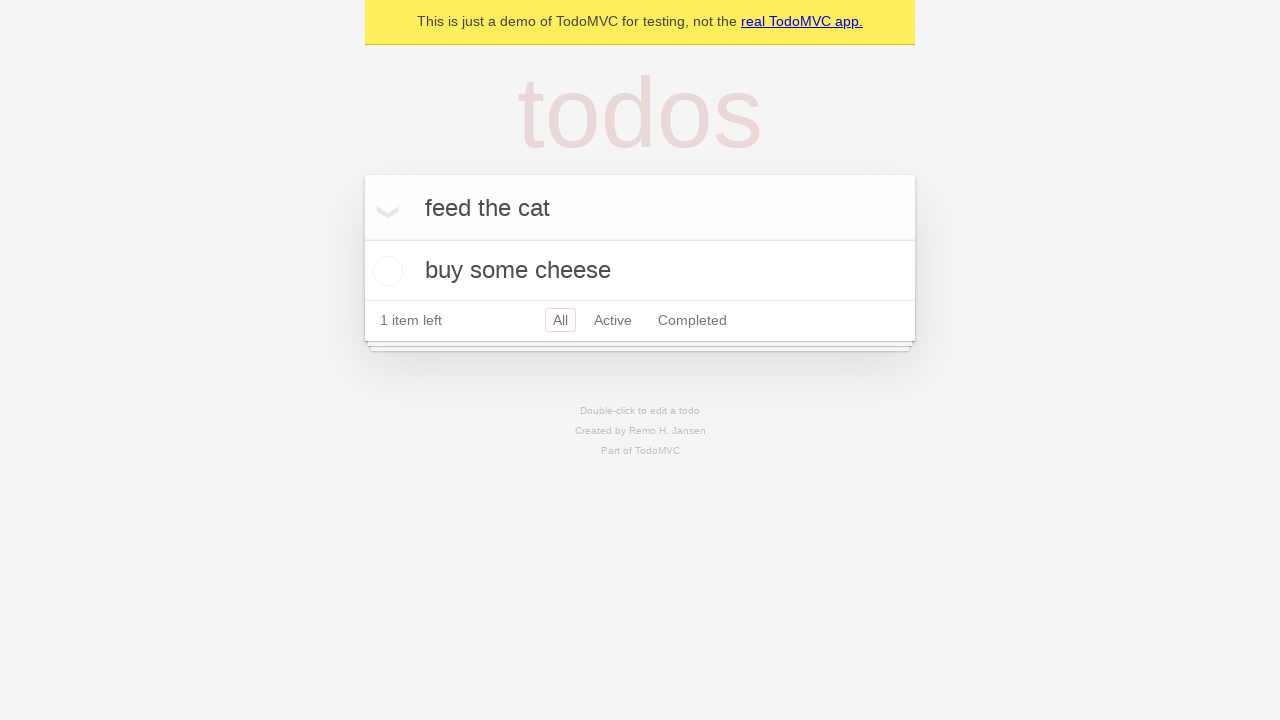

Pressed Enter to create second todo item on internal:attr=[placeholder="What needs to be done?"i]
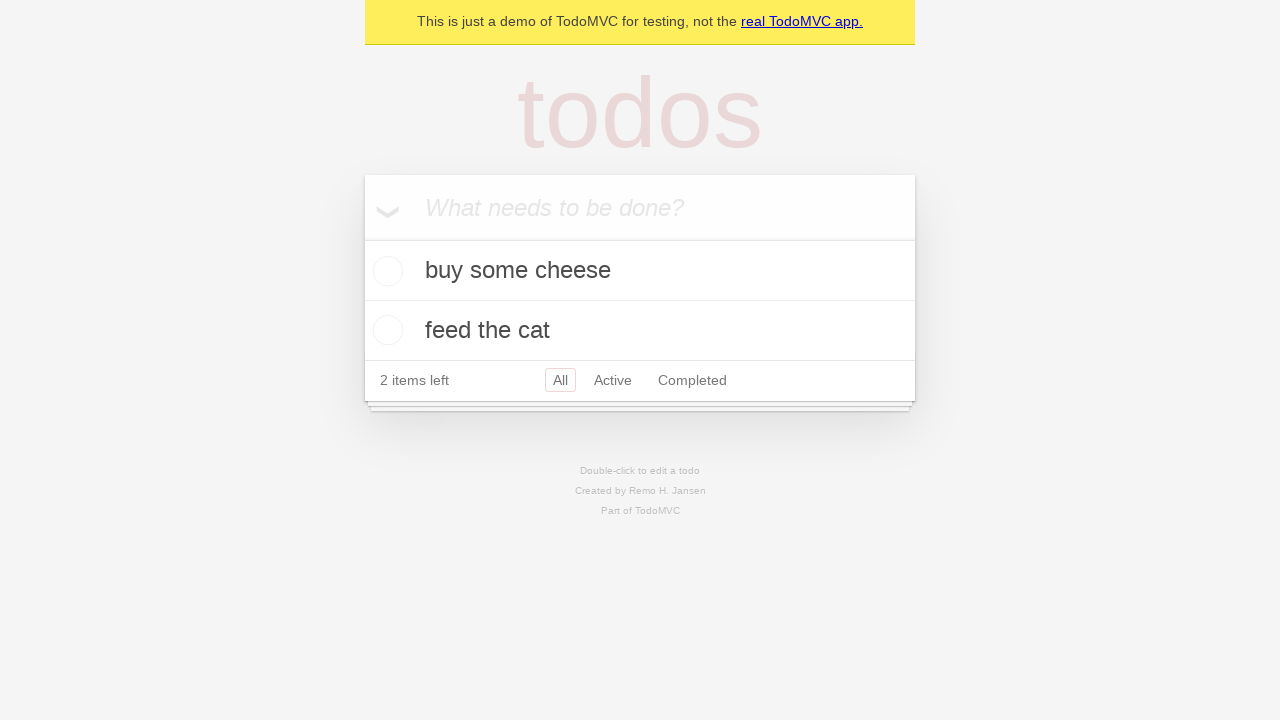

Located first todo item
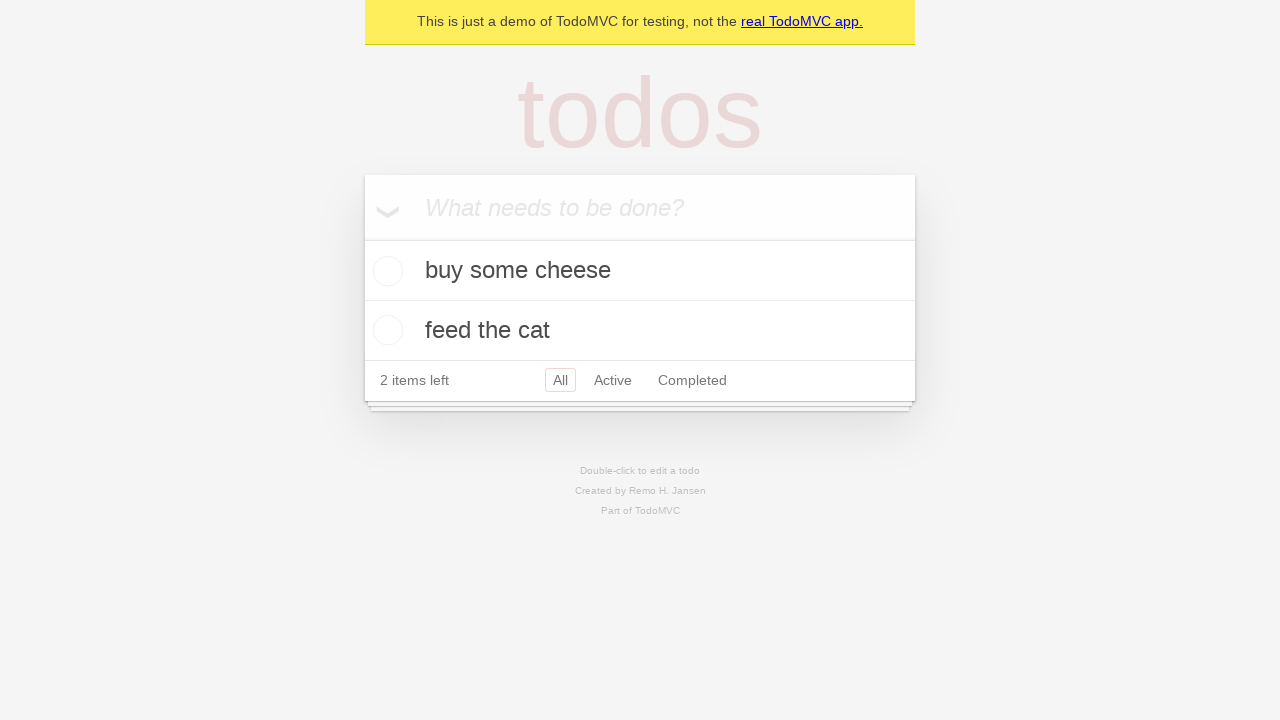

Marked first todo item as complete by checking the checkbox at (385, 271) on internal:testid=[data-testid="todo-item"s] >> nth=0 >> internal:role=checkbox
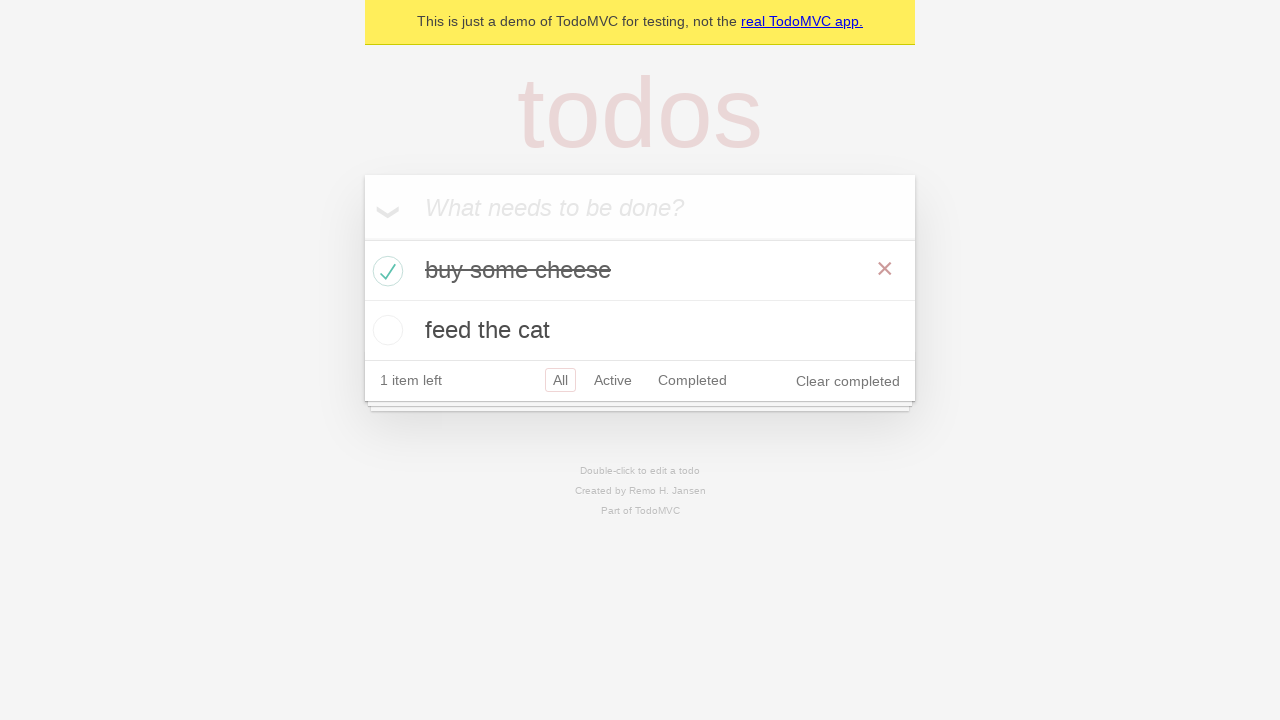

Located second todo item
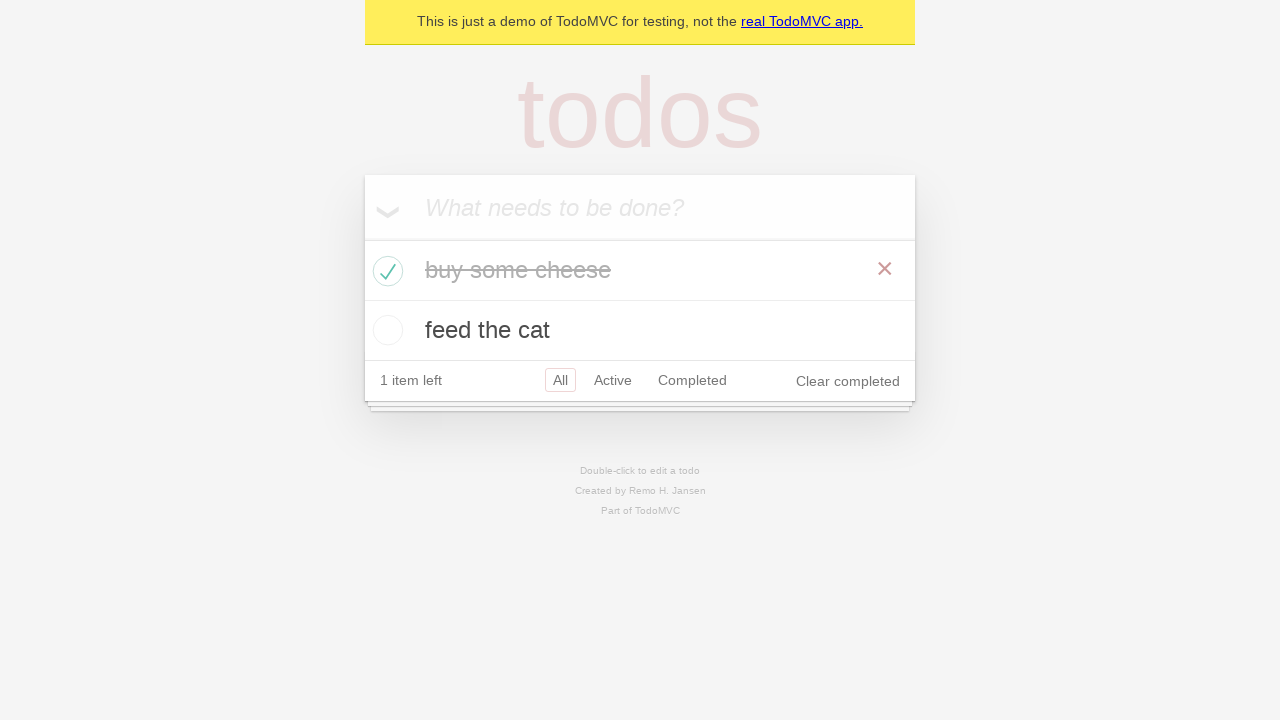

Marked second todo item as complete by checking the checkbox at (385, 330) on internal:testid=[data-testid="todo-item"s] >> nth=1 >> internal:role=checkbox
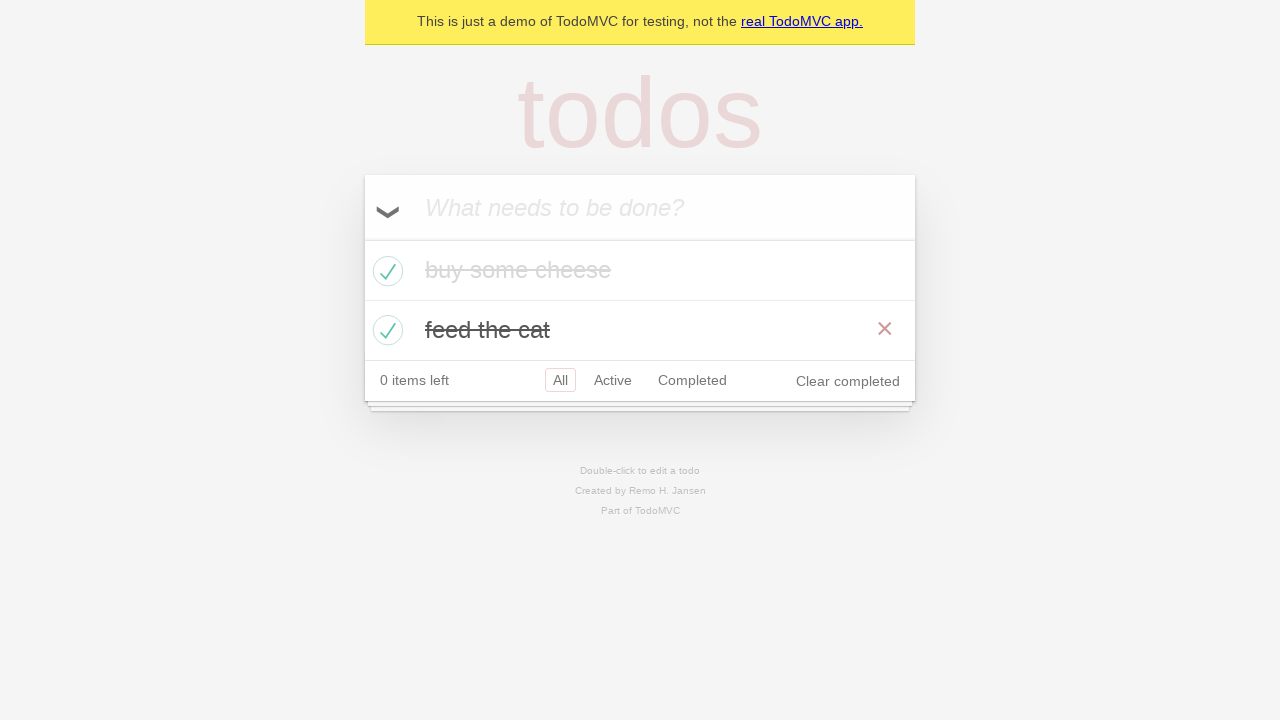

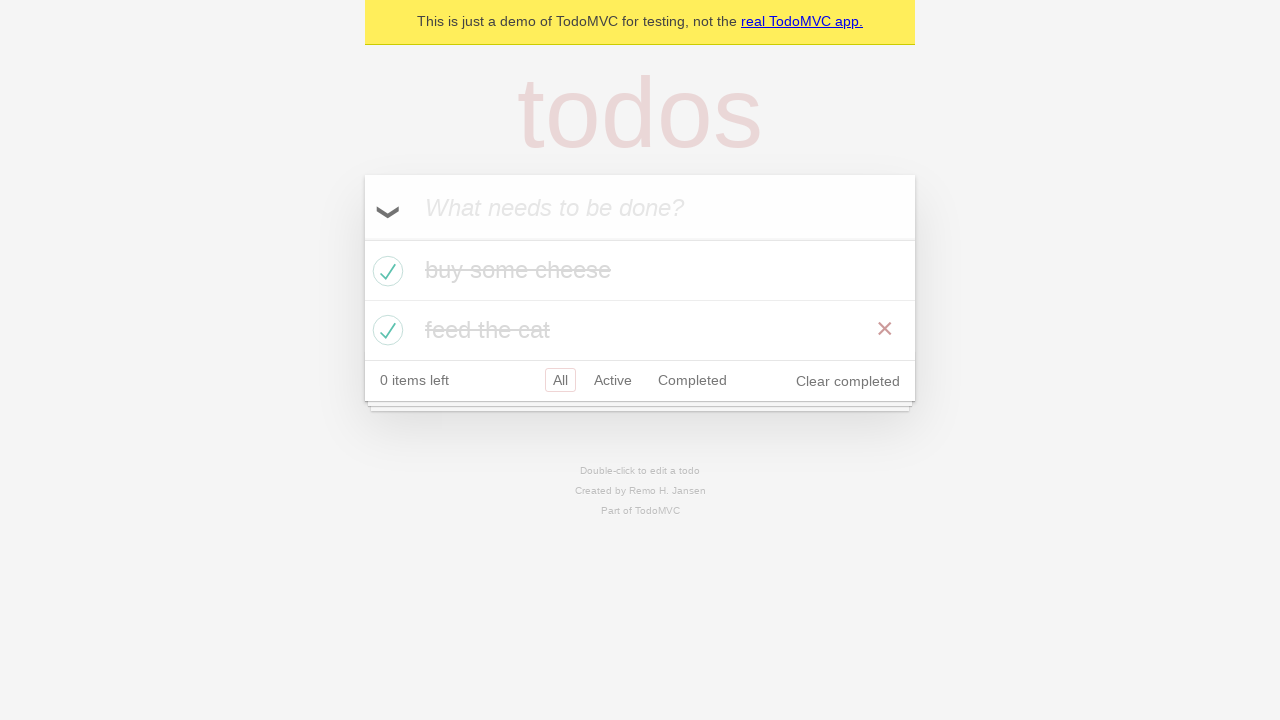